Tests drawing a signature on a canvas element by performing a series of mouse movements and drag operations to create a signature pattern

Starting URL: https://signature-generator.com/draw-signature/

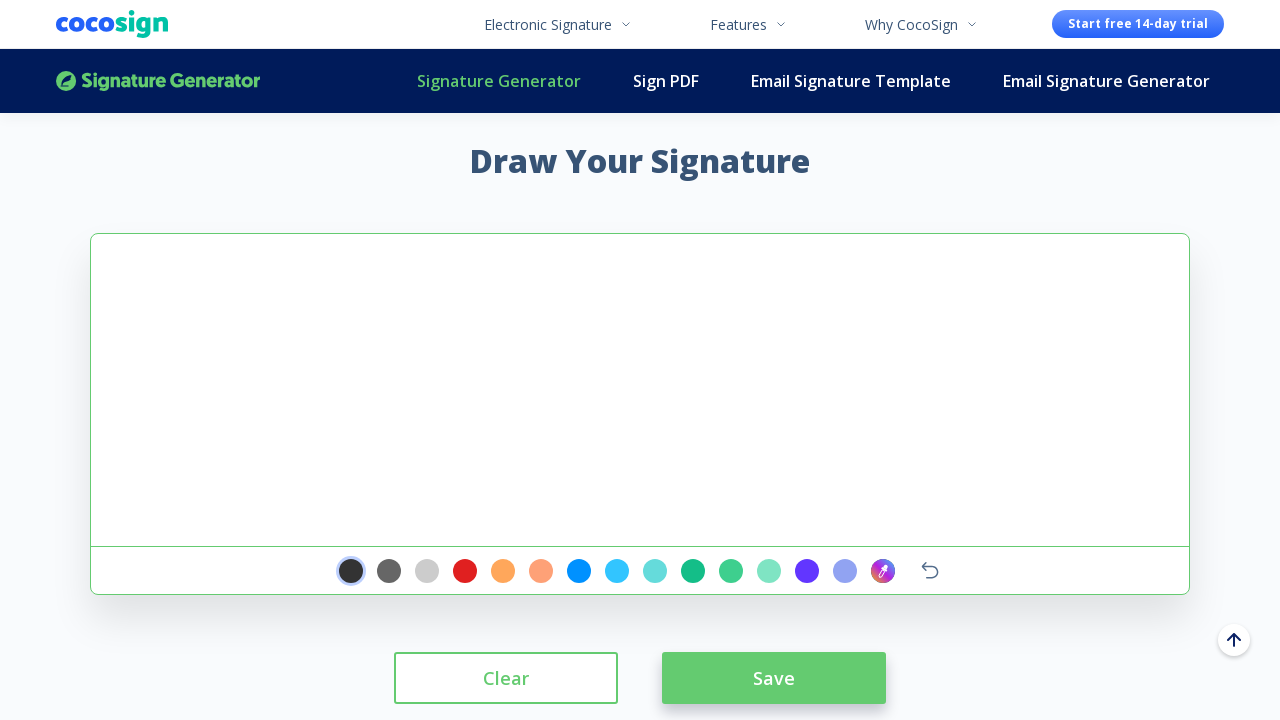

Located signature canvas element
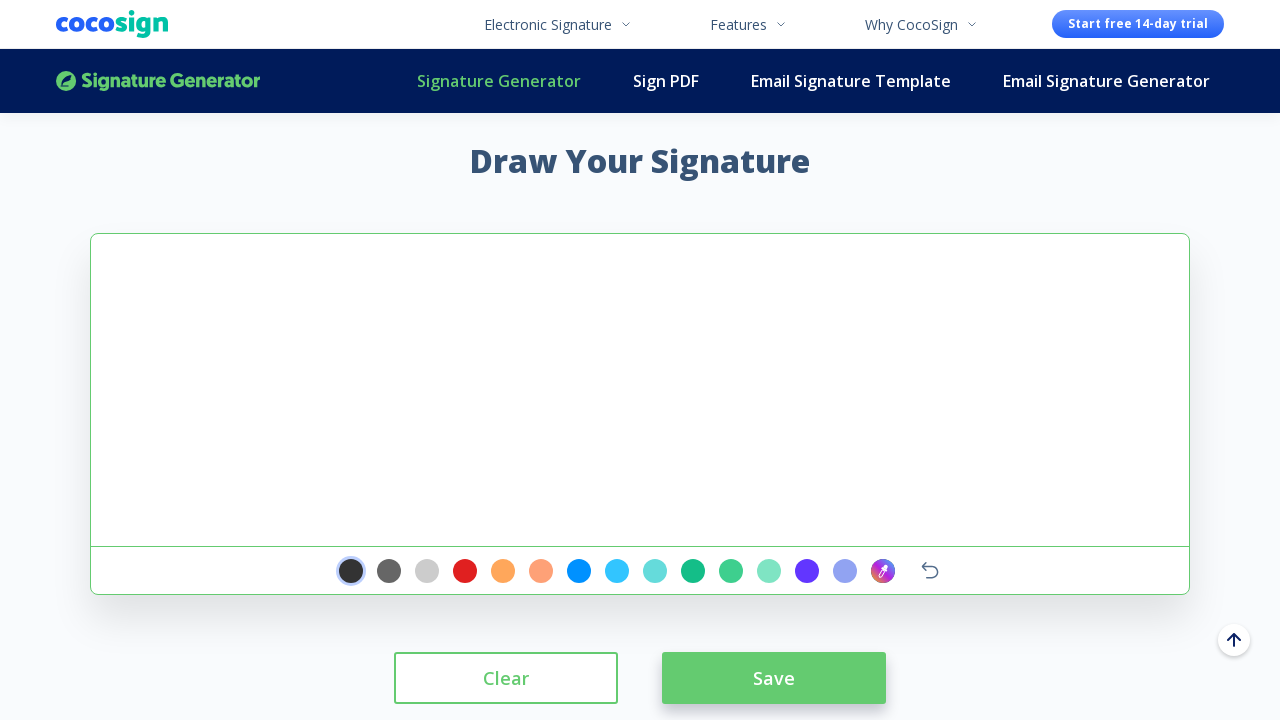

Retrieved canvas bounding box coordinates
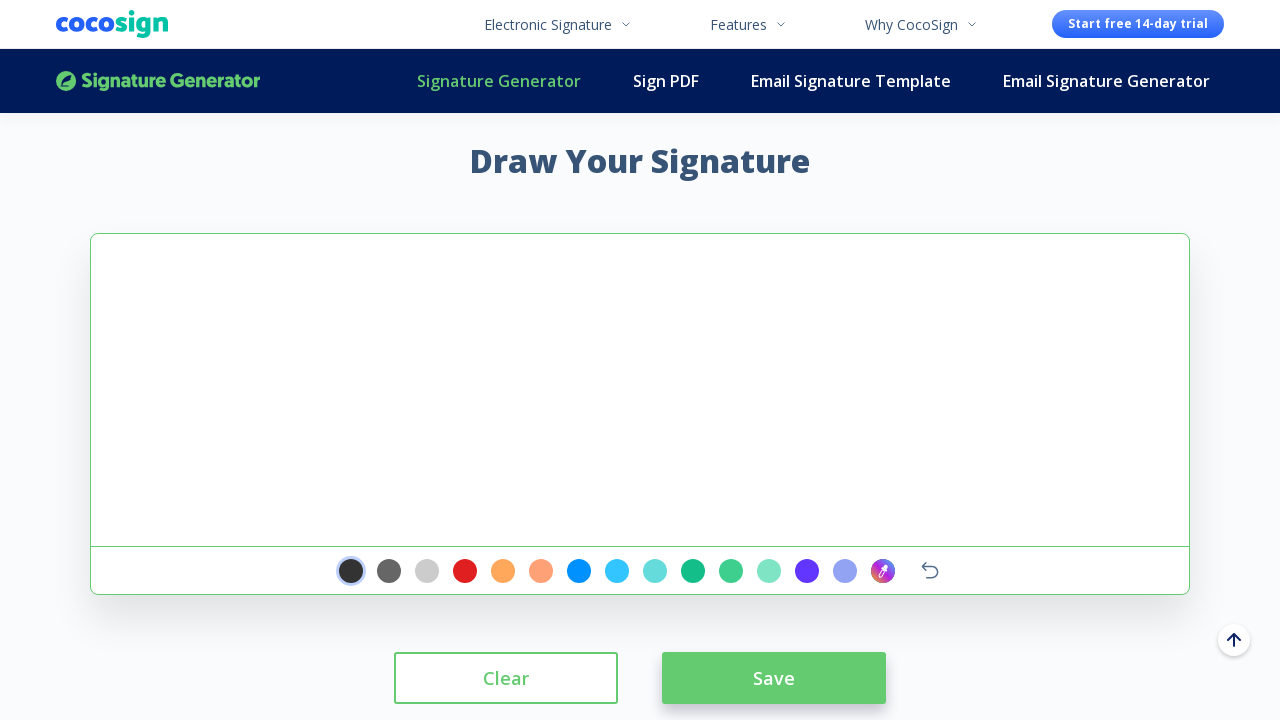

Clicked at center of canvas at (640, 390)
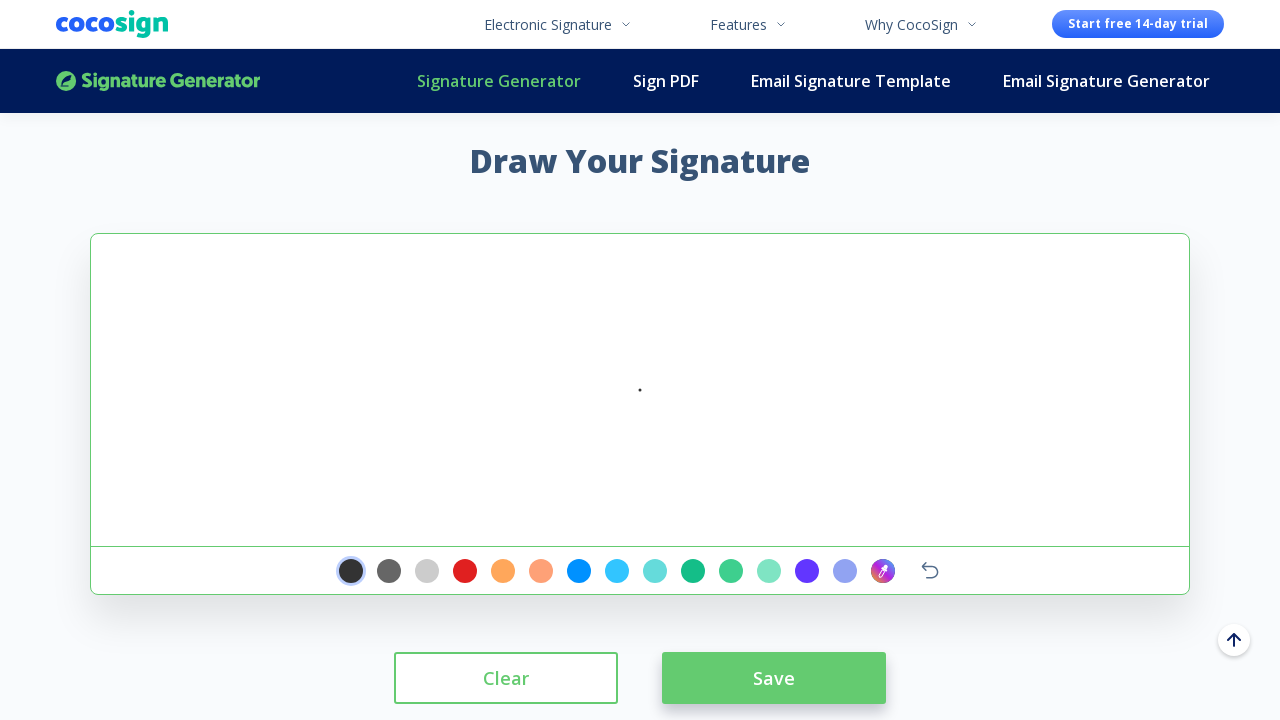

Moved mouse to signature starting position at (94, 237)
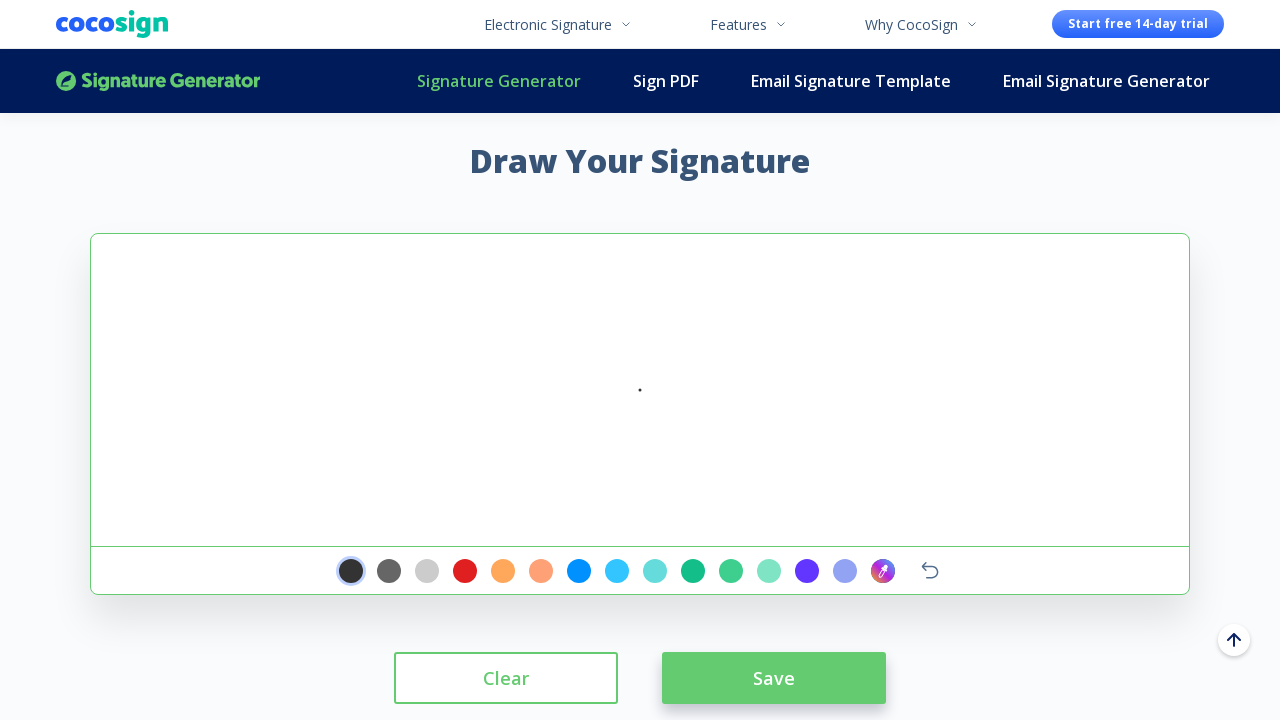

Pressed mouse button down to begin drawing at (94, 237)
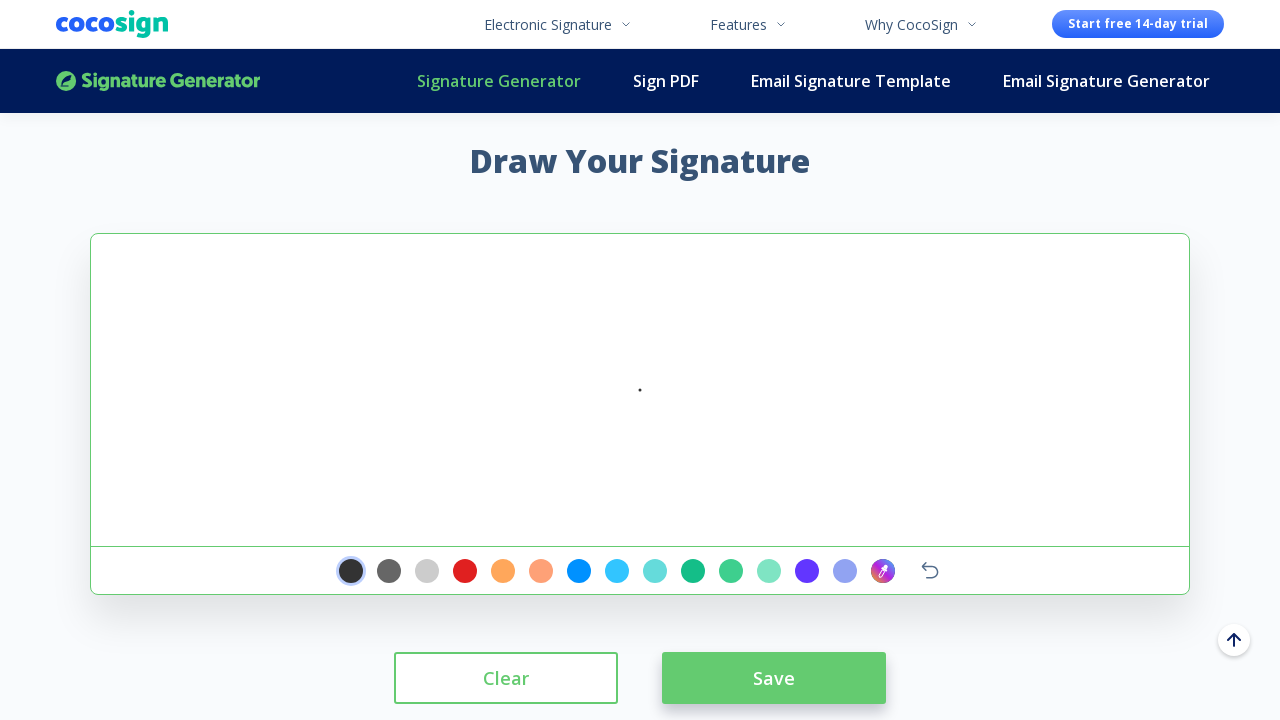

Drew upward stroke to the right at (144, 187)
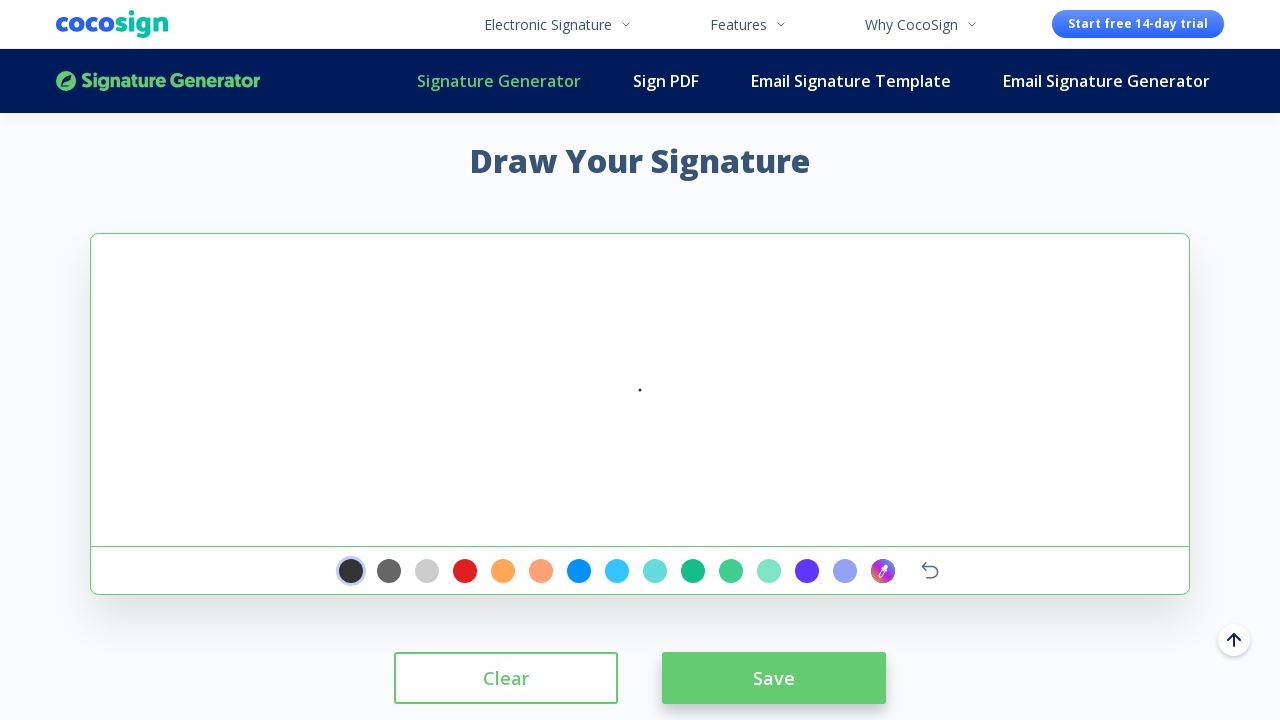

Drew diagonal stroke downward to the left at (44, 237)
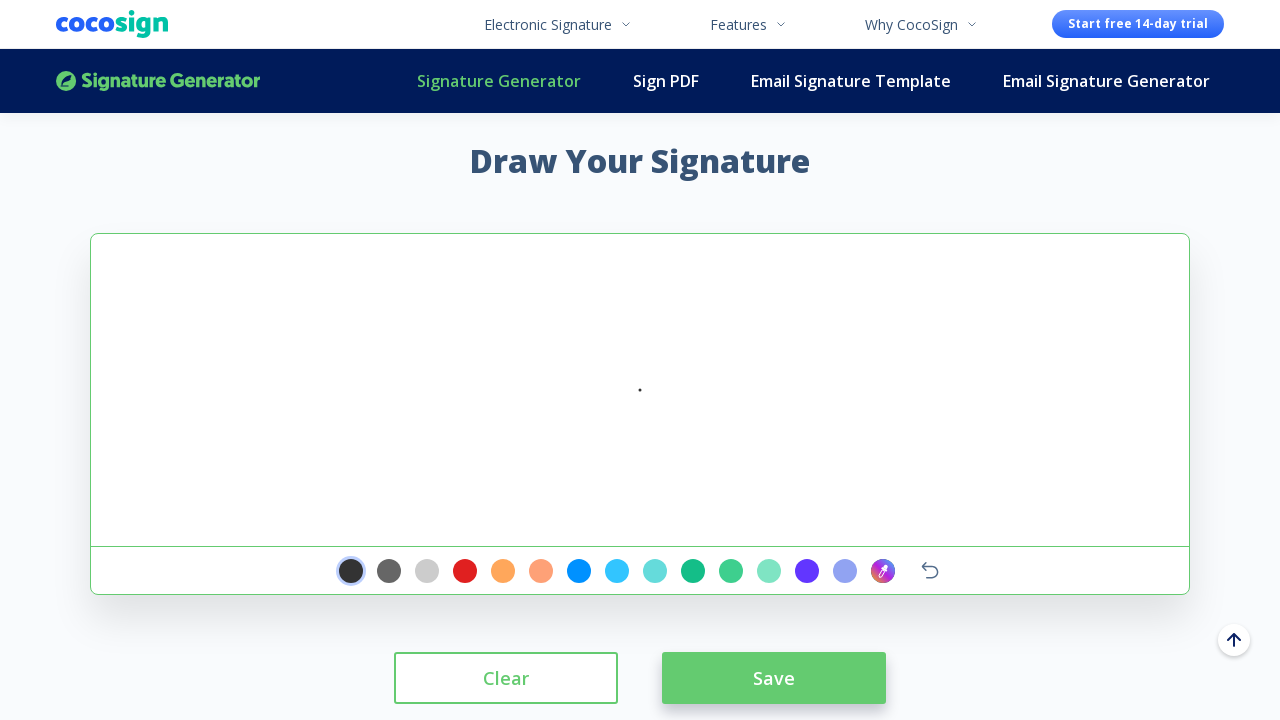

Drew long stroke to the left at (-109, 184)
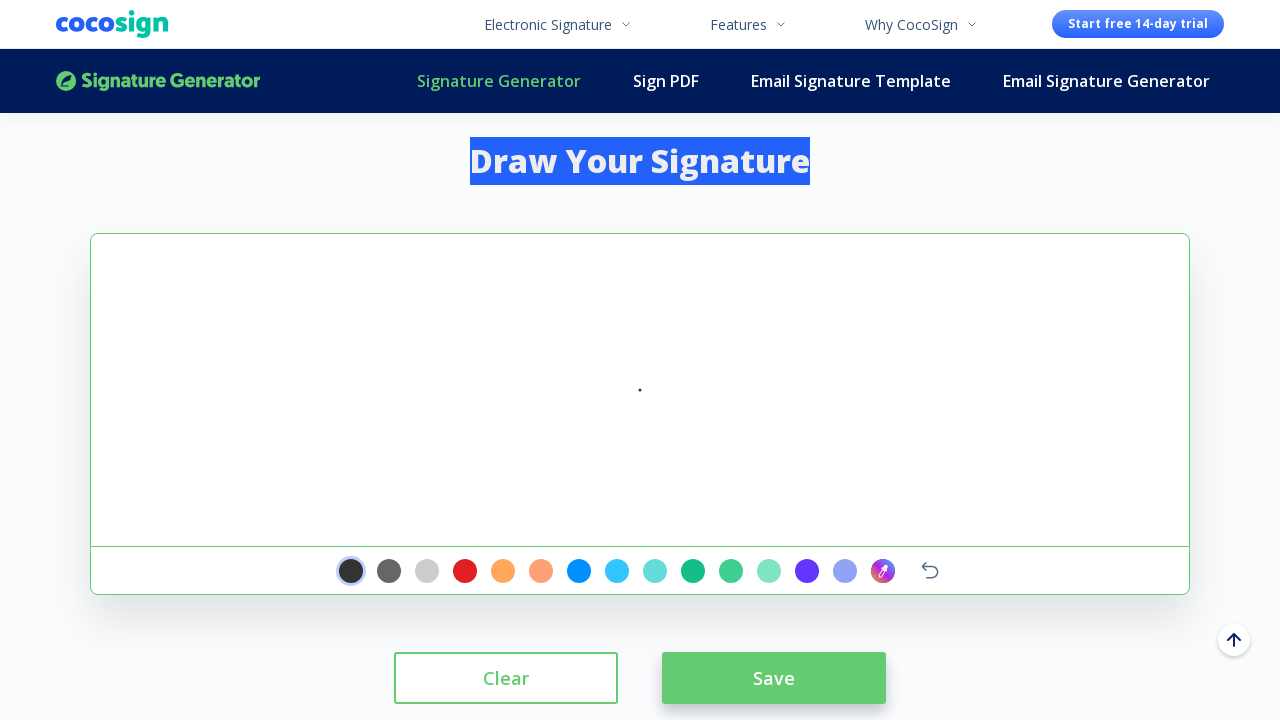

Drew upward stroke at (-59, 134)
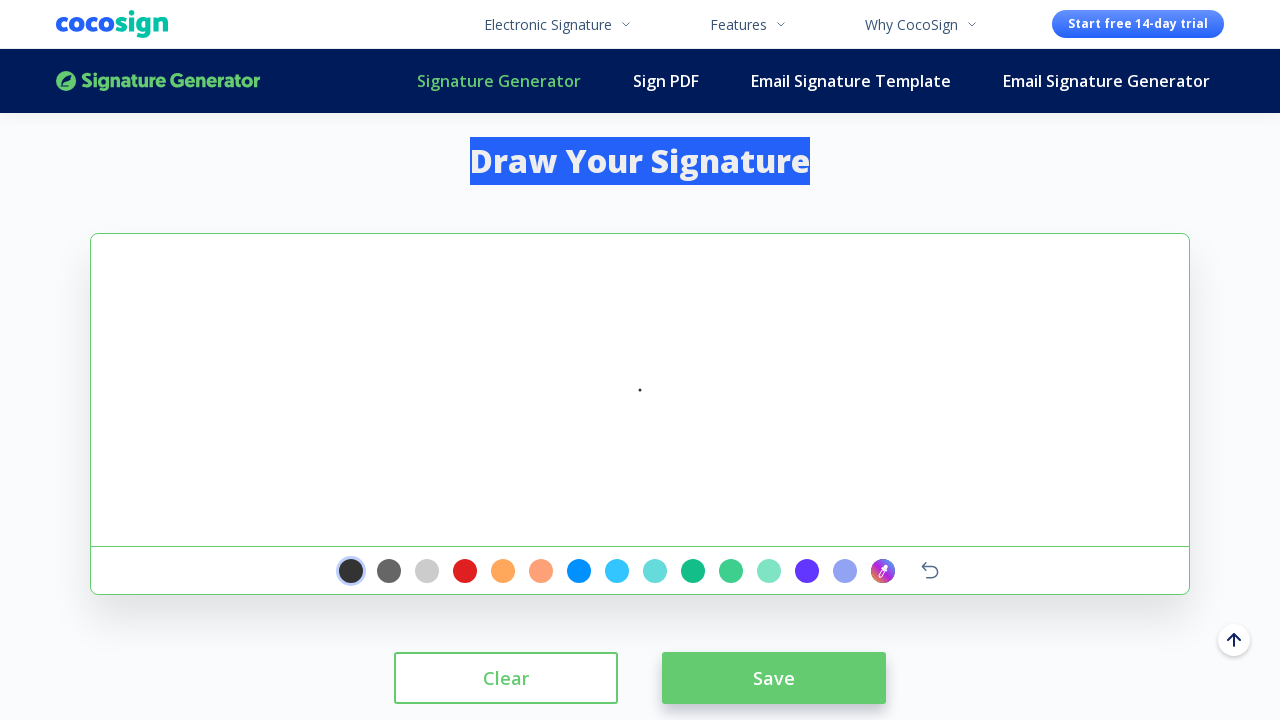

Drew final fine-tuning stroke at (-56, 137)
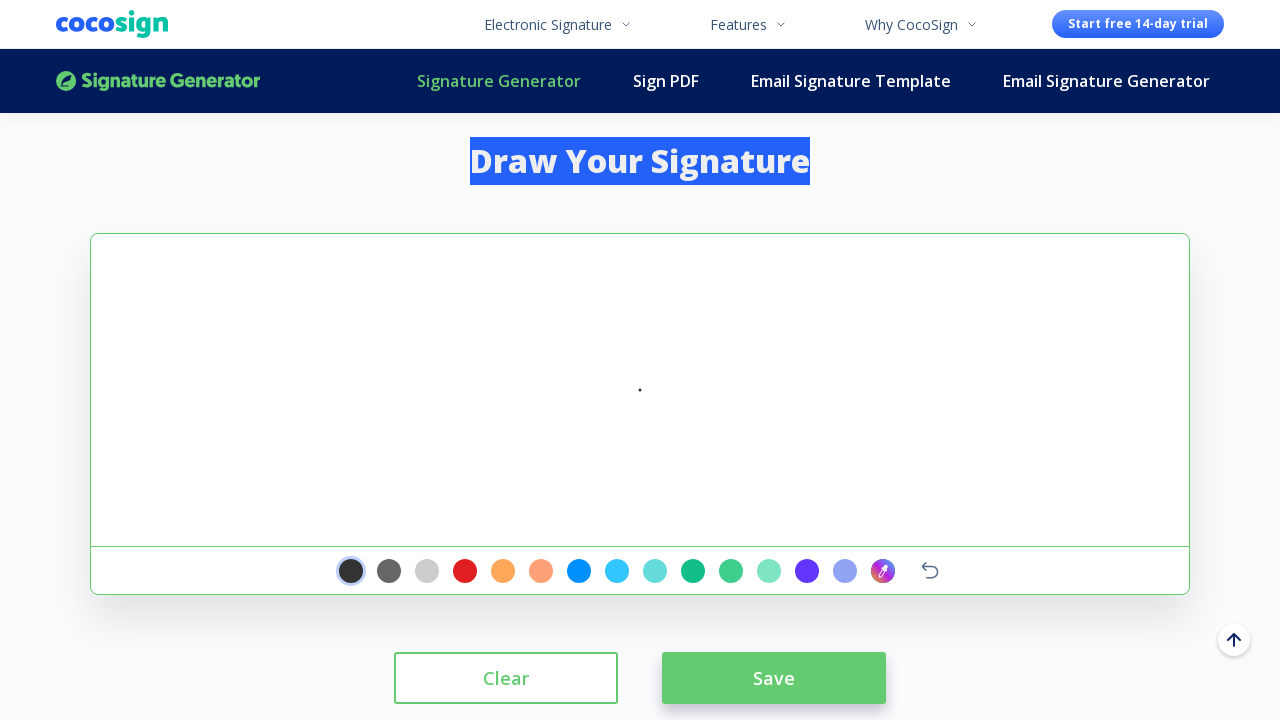

Released mouse button to complete signature drawing at (-56, 137)
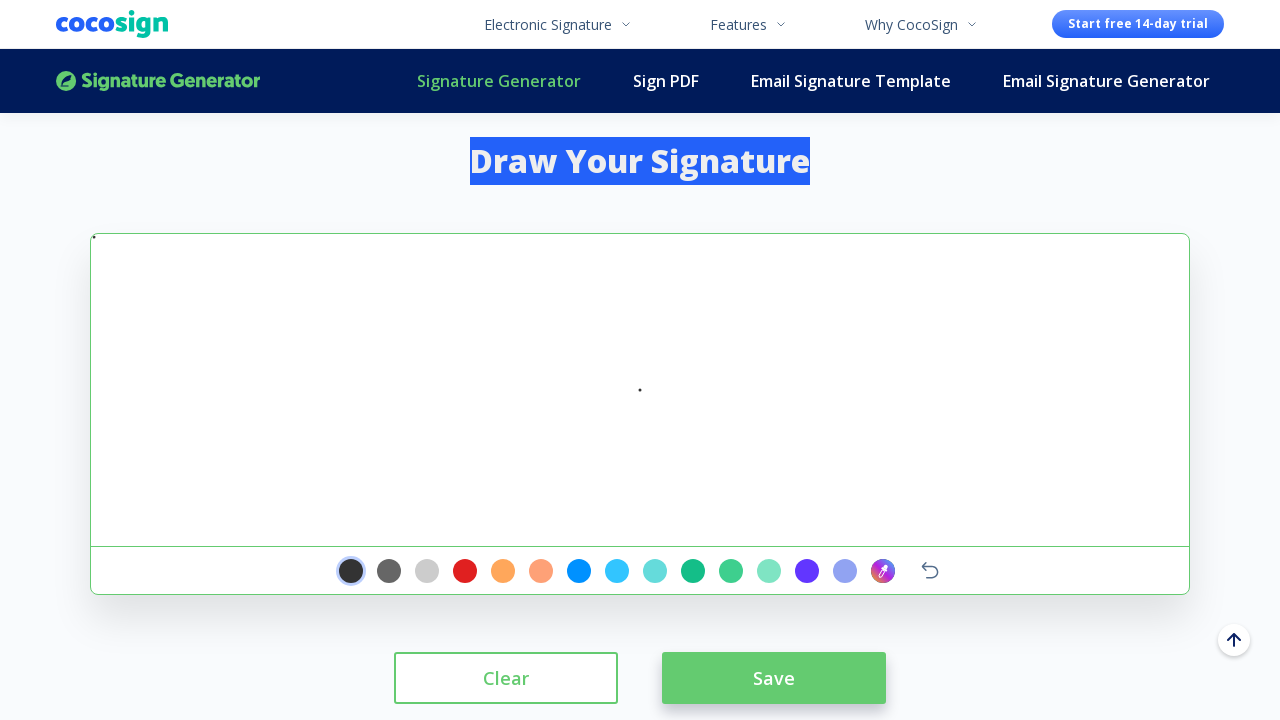

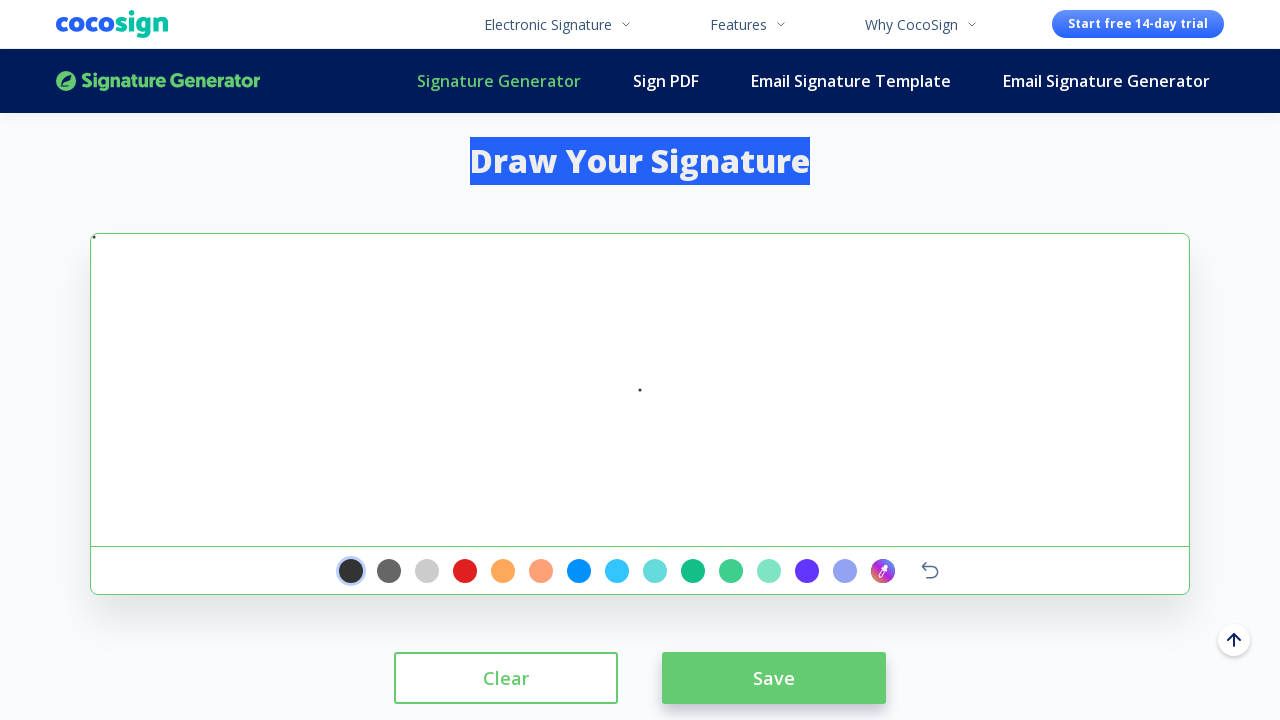